Navigates to a BIA Arma event page and verifies that event slots and date information are displayed correctly.

Starting URL: https://biaarma.com/event/OpBattleForCastleItter1

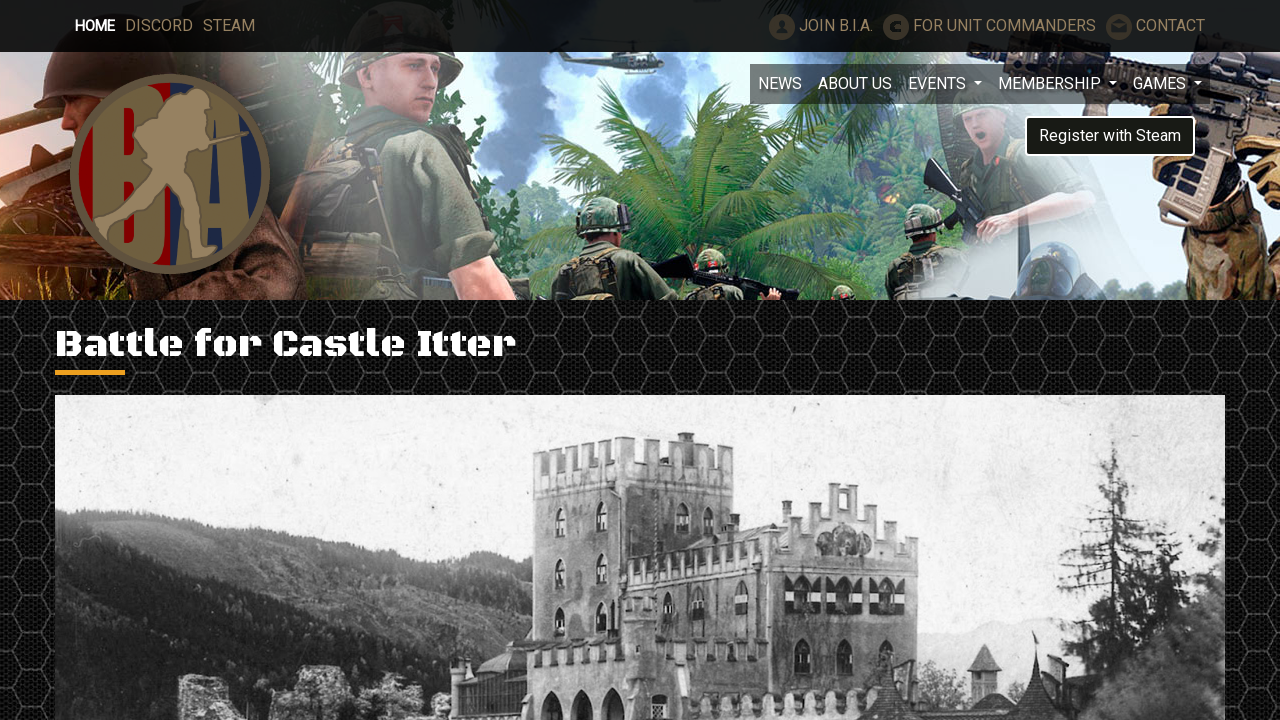

Navigated to BIA Arma event page: OpBattleForCastleItter1
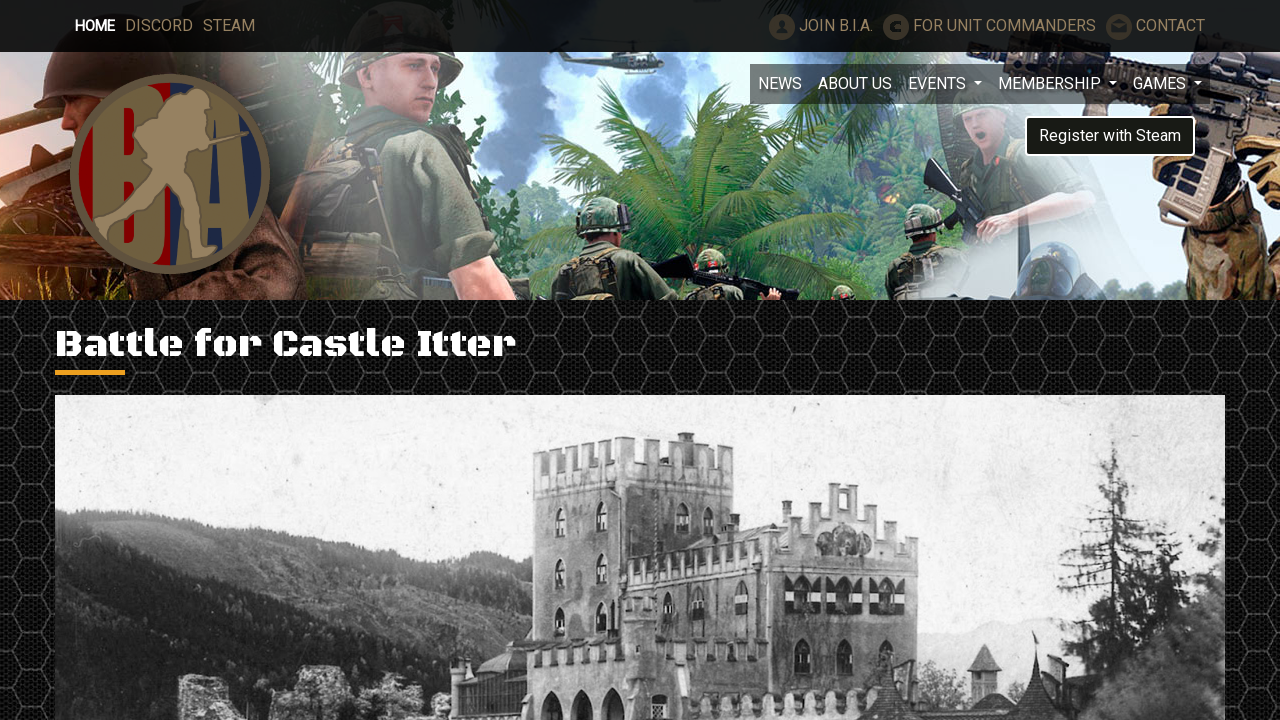

Event slots loaded on the page
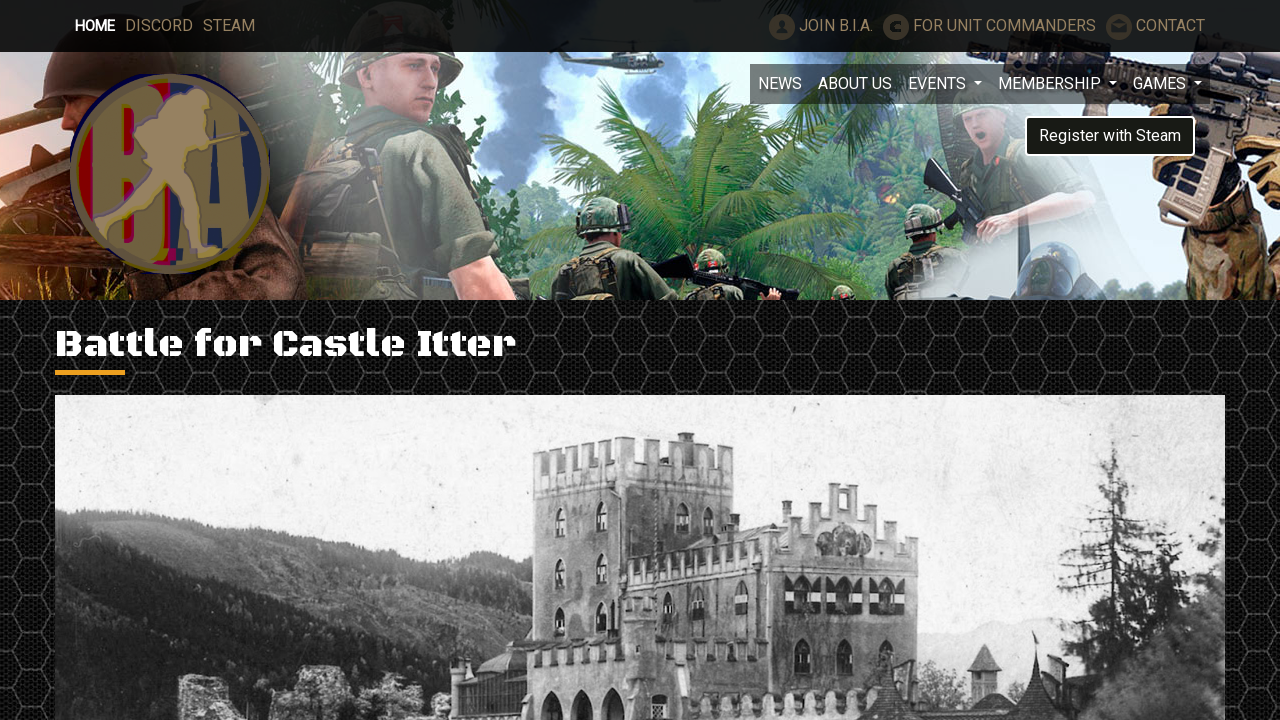

Event date label is now visible
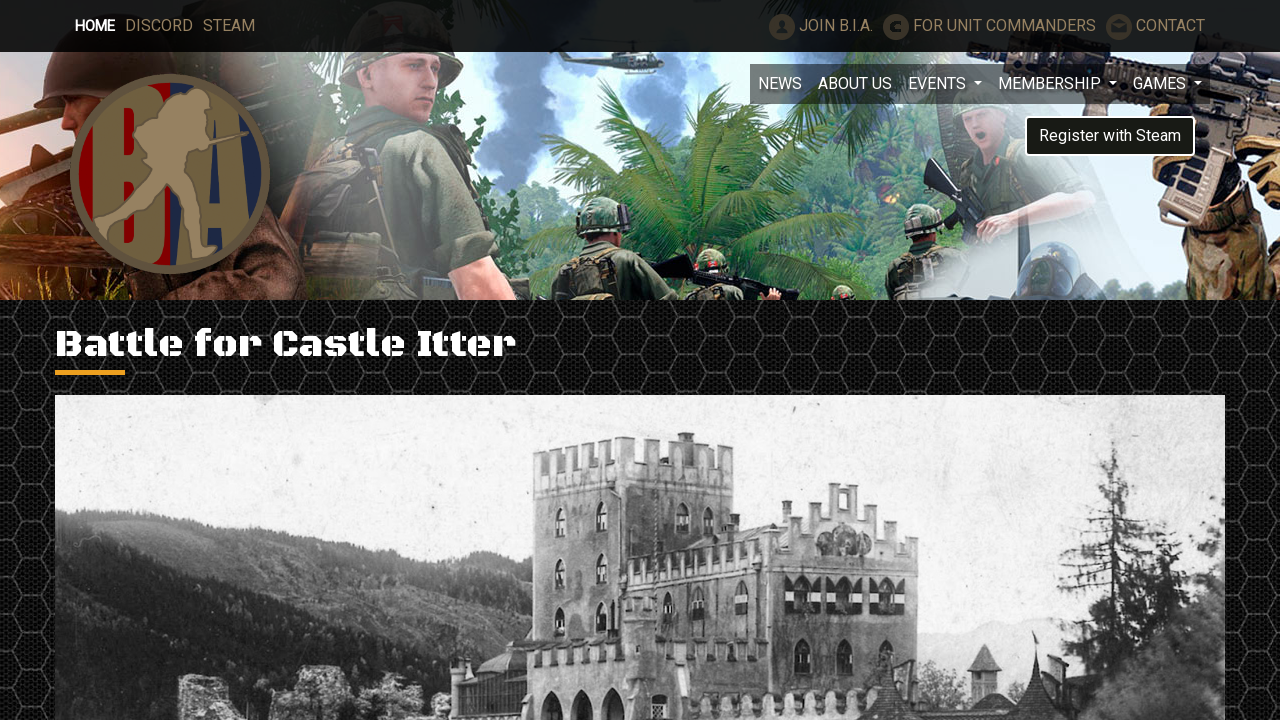

Retrieved event slots locator
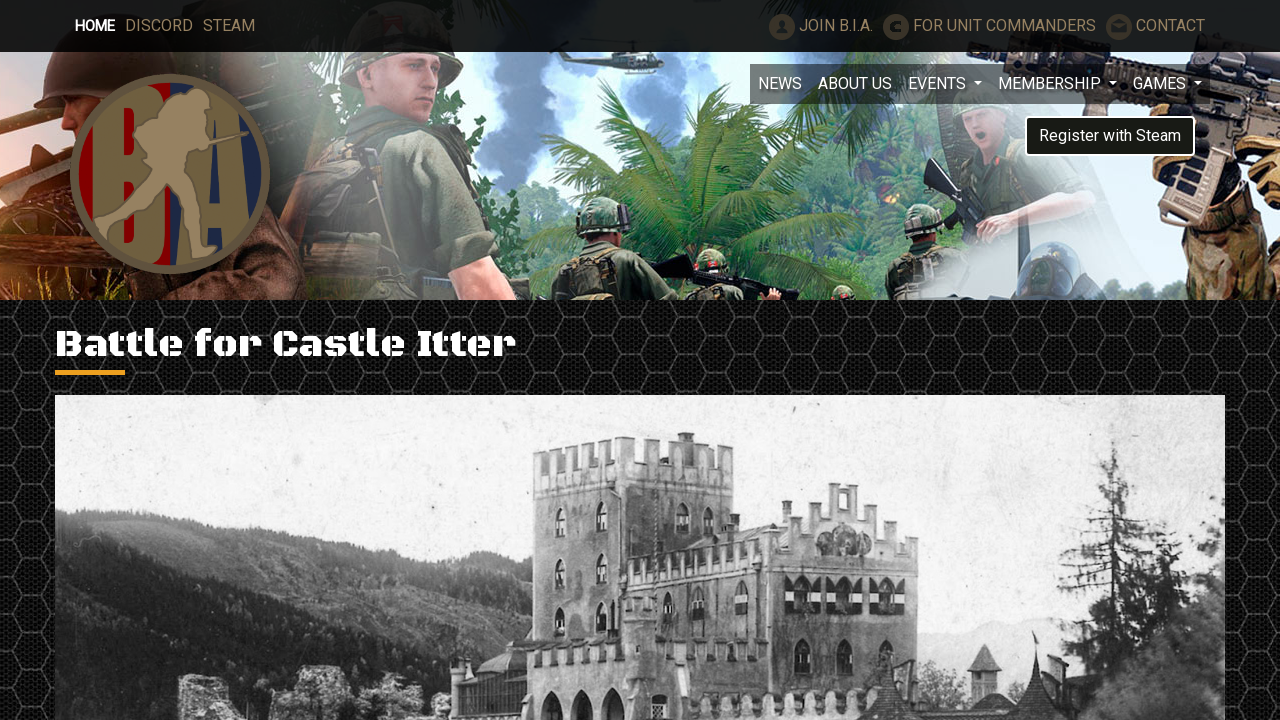

Verified that 85 event slots are present on the page
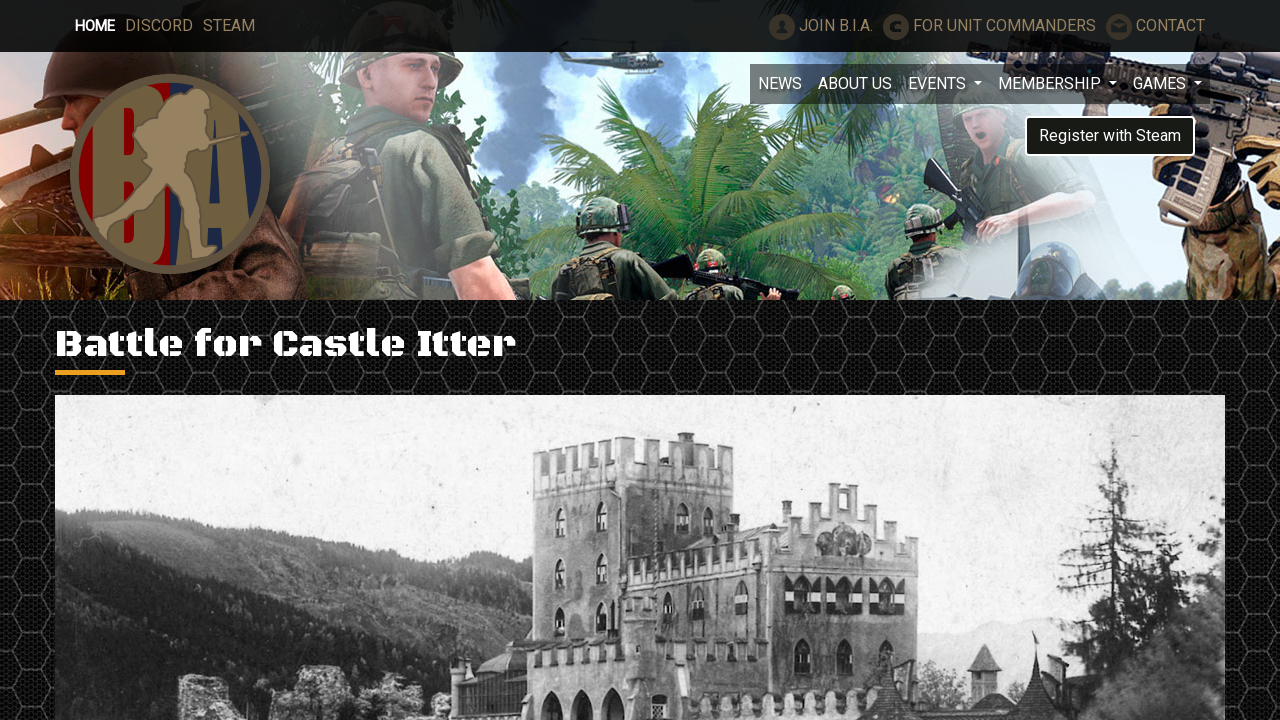

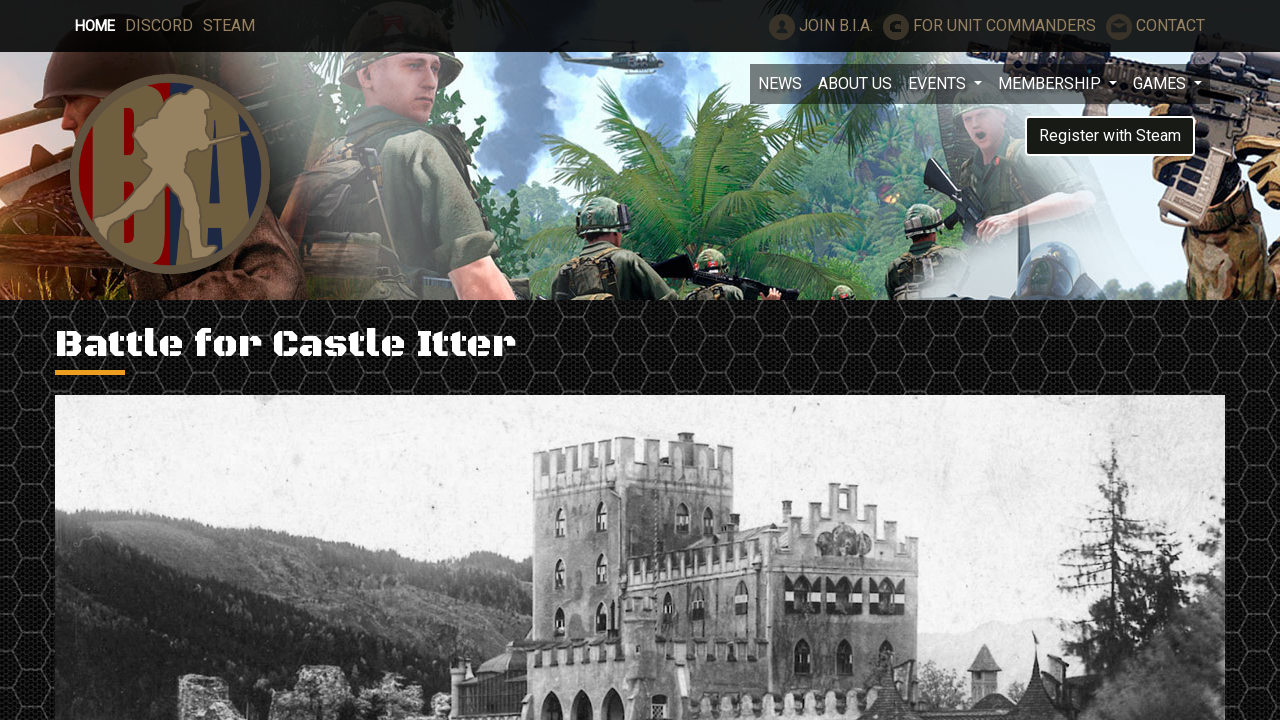